Tests file upload functionality by selecting a file and submitting the upload form

Starting URL: https://the-internet.herokuapp.com/upload

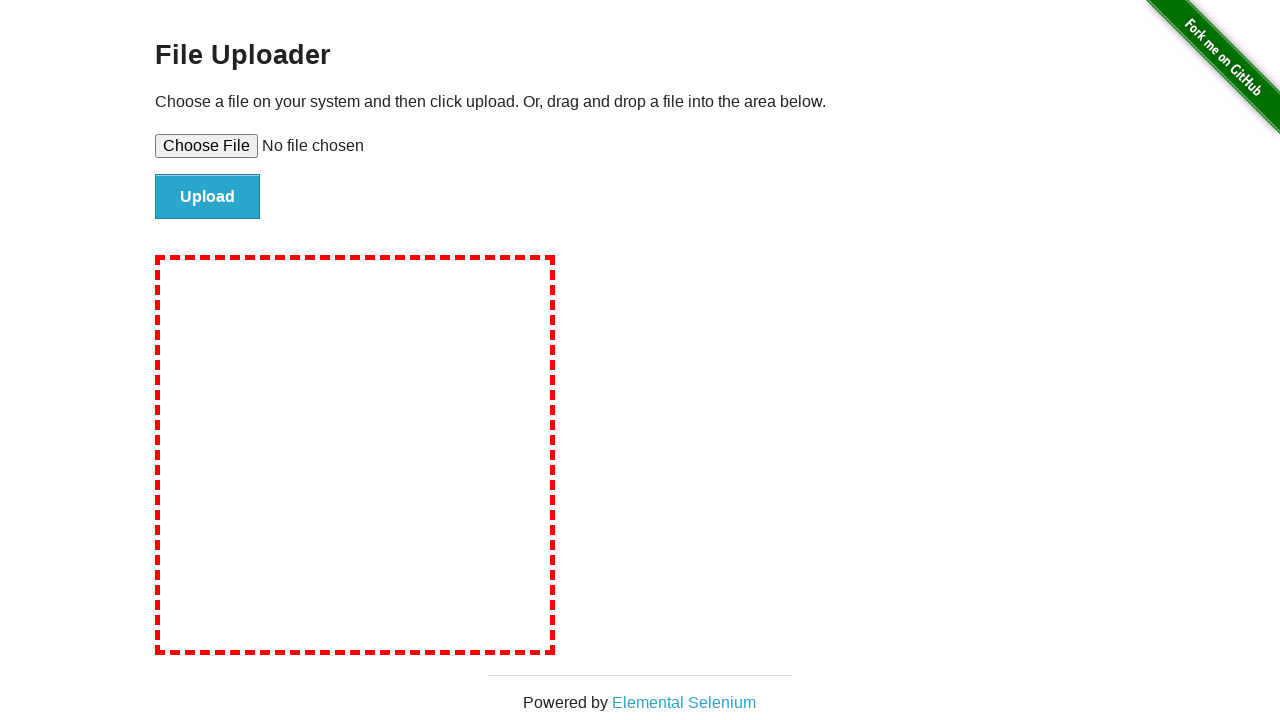

Selected file for upload using file input element
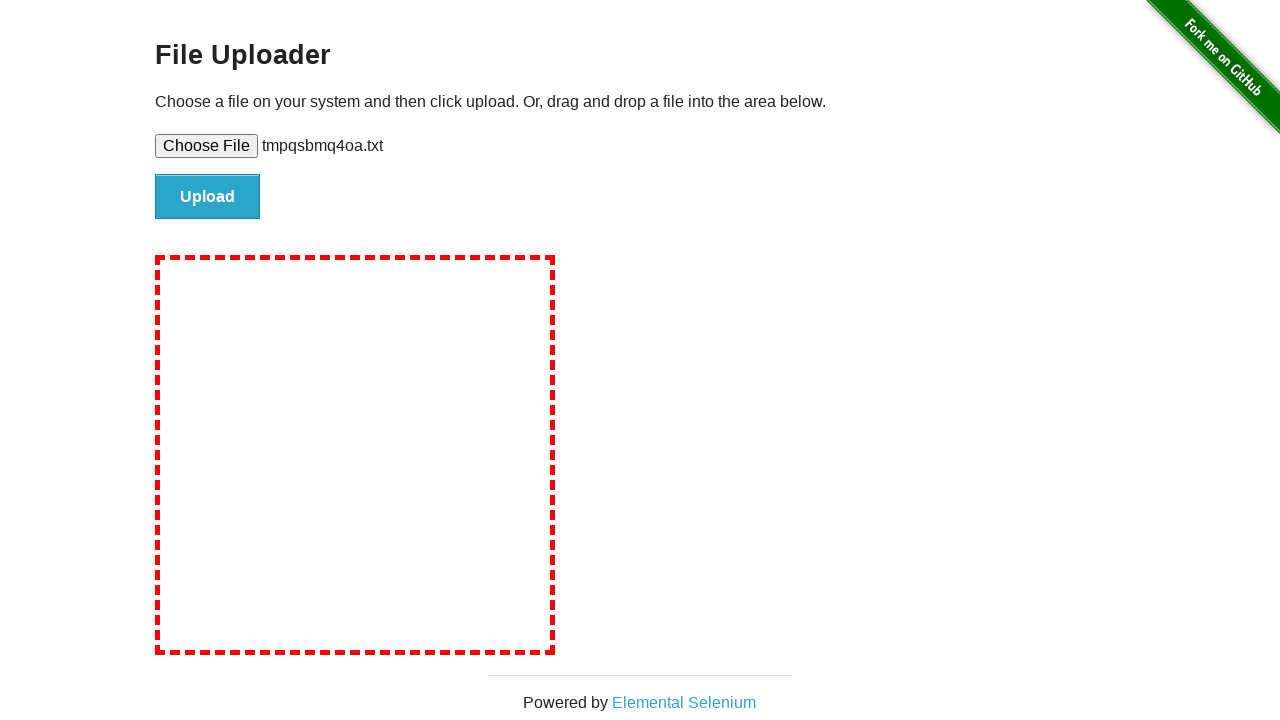

Clicked upload button to submit the form at (208, 197) on #file-submit
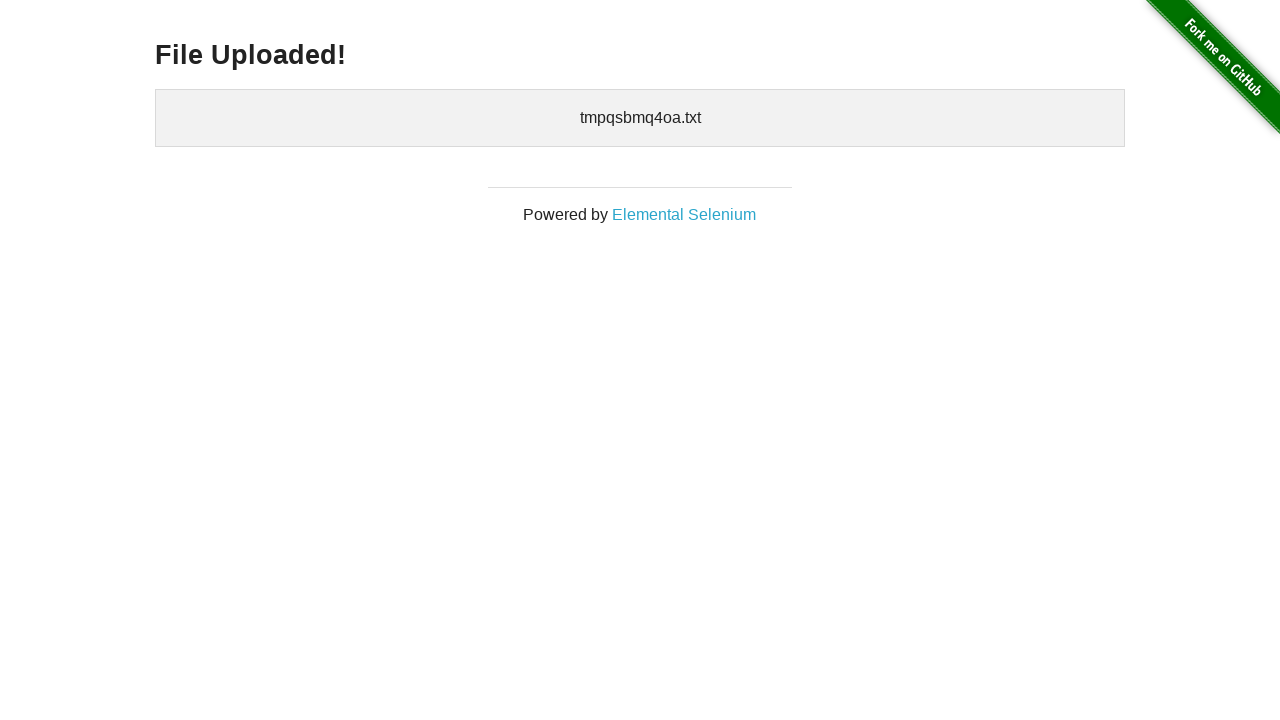

File upload completed and success message appeared
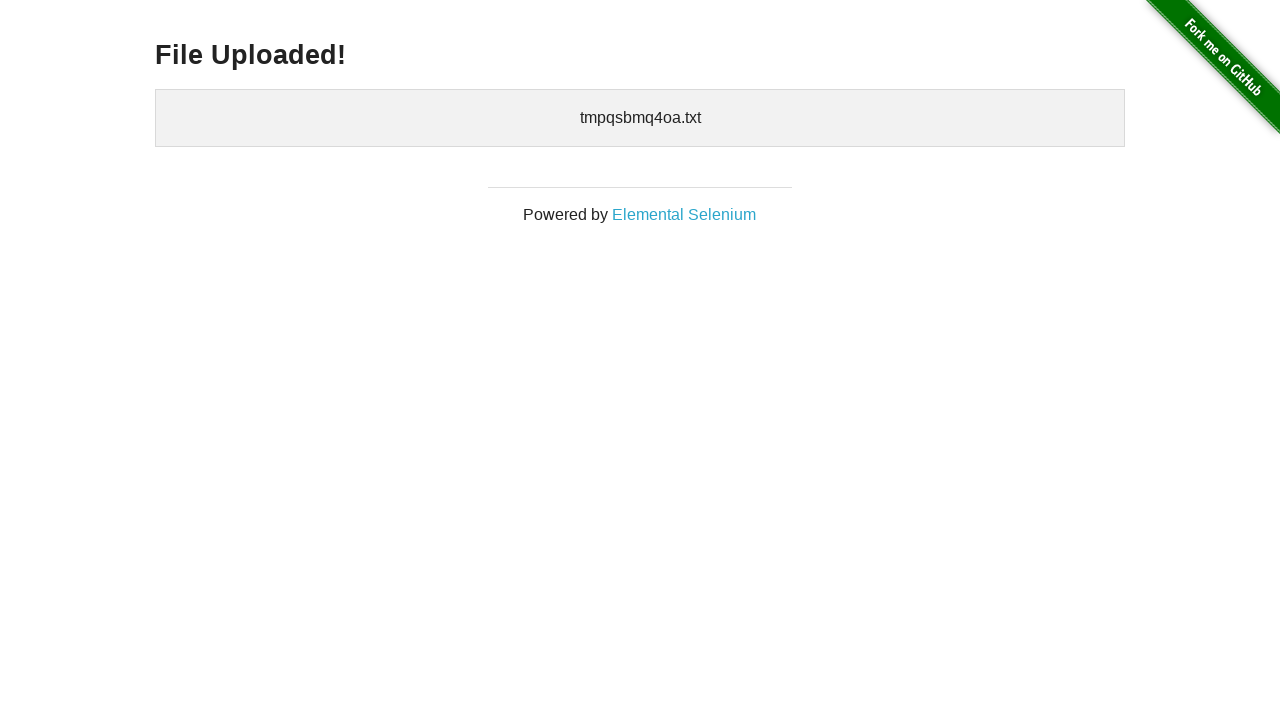

Cleaned up temporary file
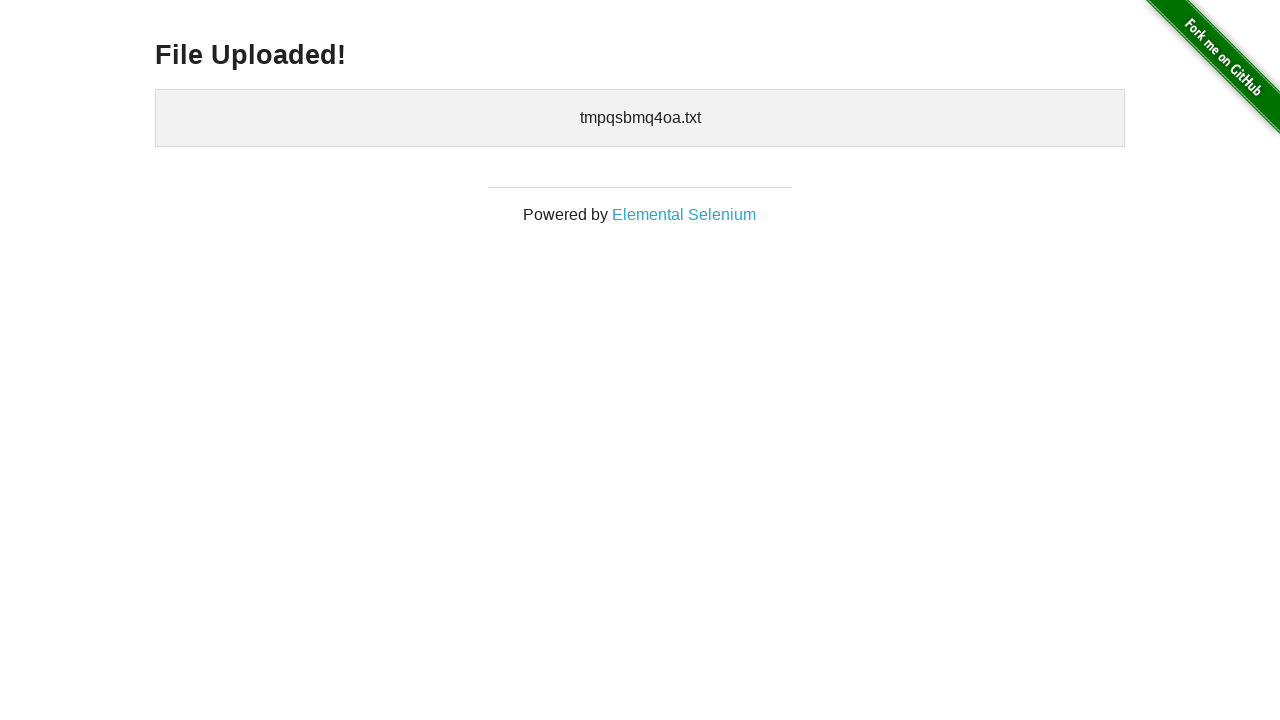

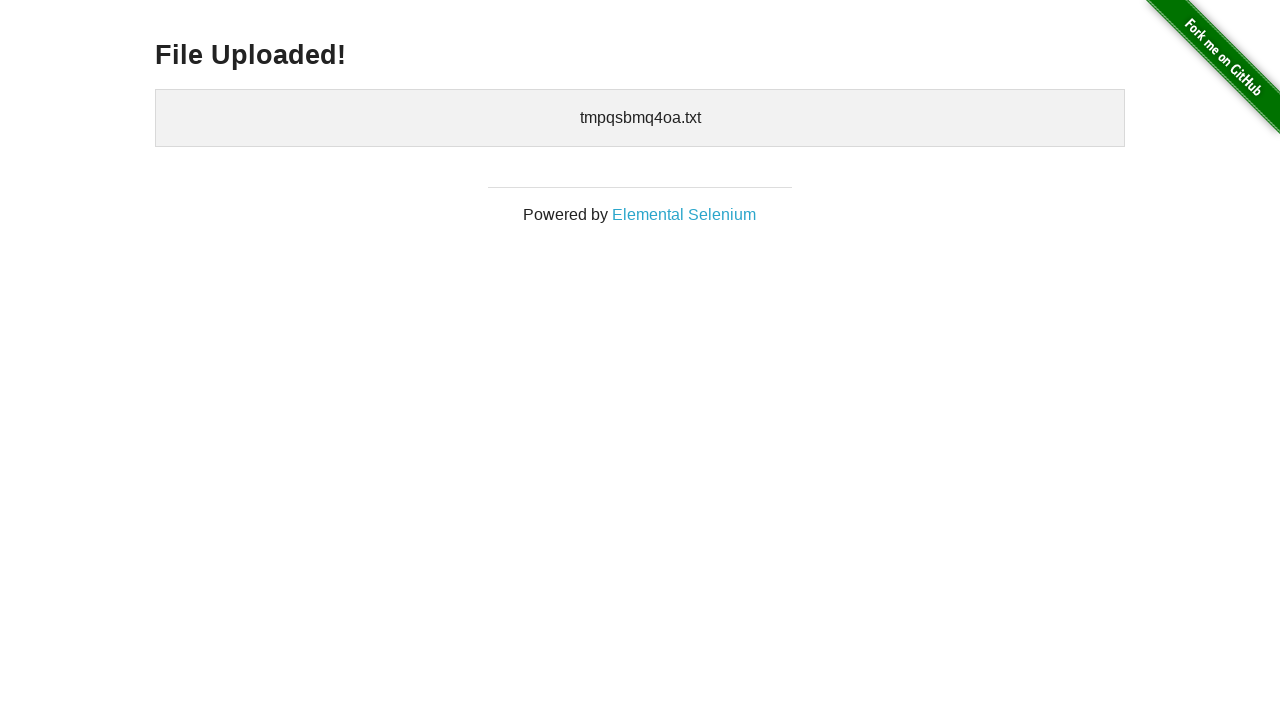